Tests slider interaction by dragging the slider element horizontally

Starting URL: https://demoqa.com/slider

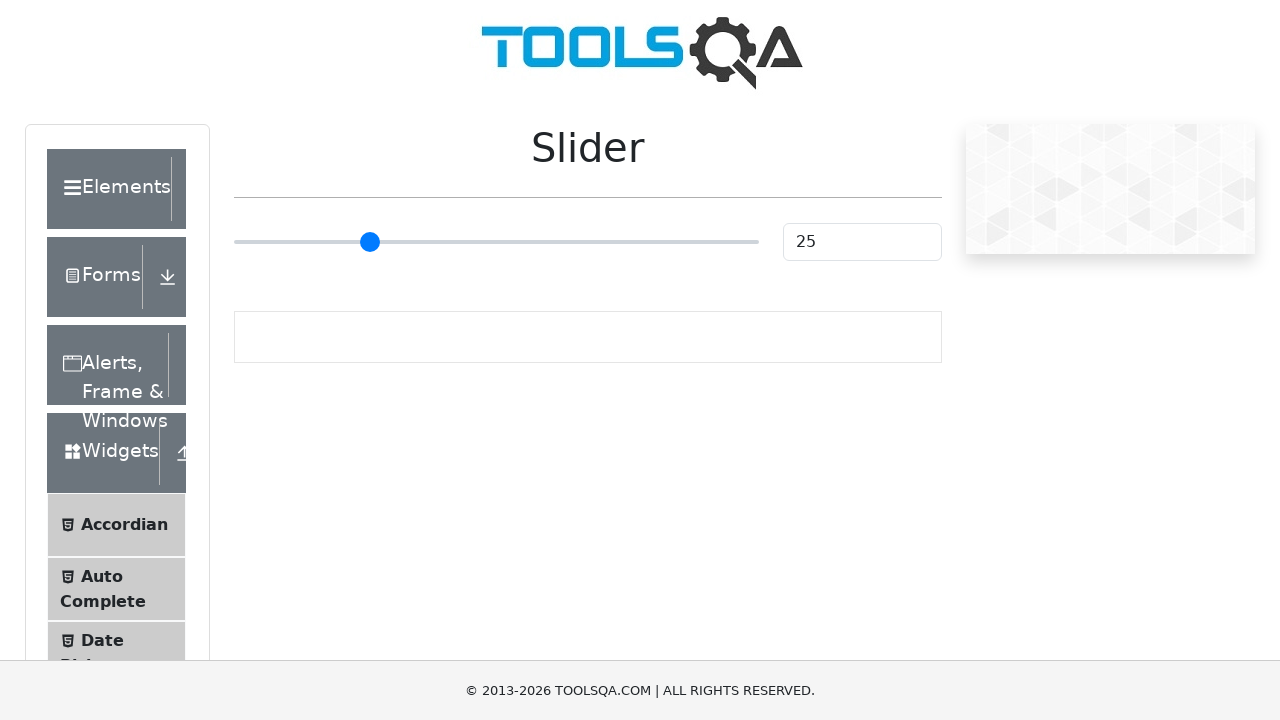

Located slider element with type='range'
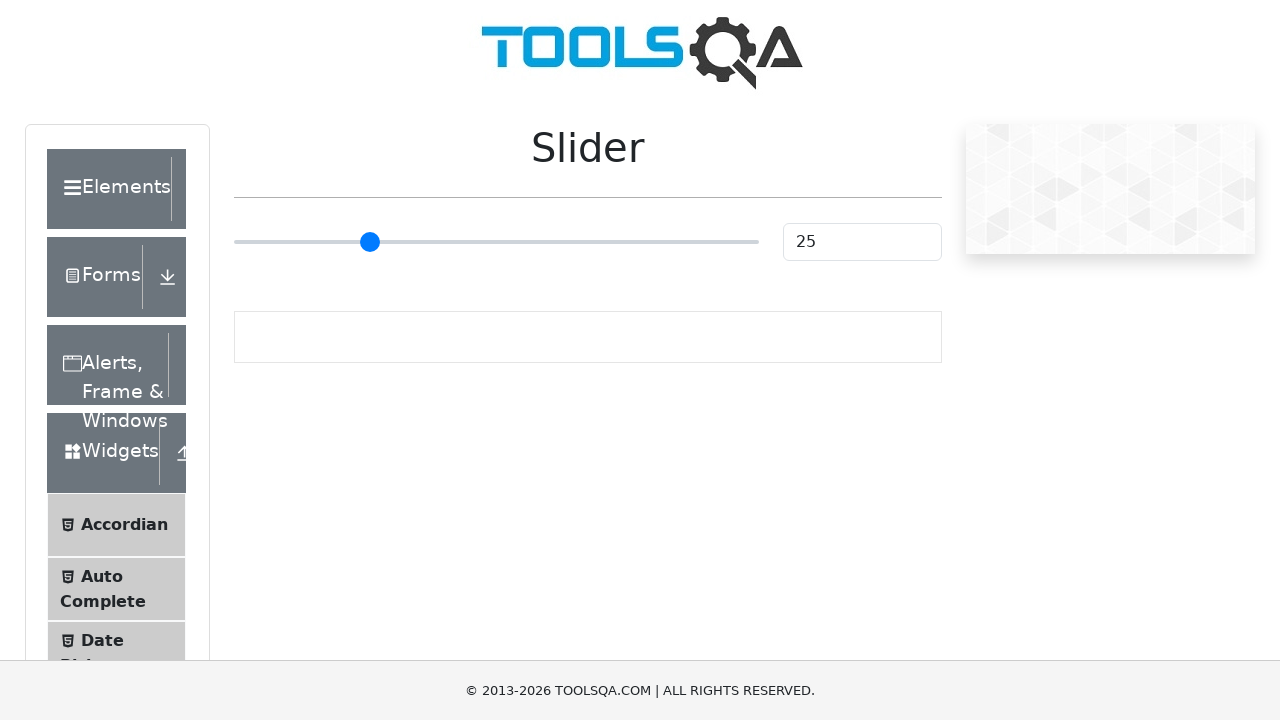

Dragged slider element 30 pixels to the right at (264, 223)
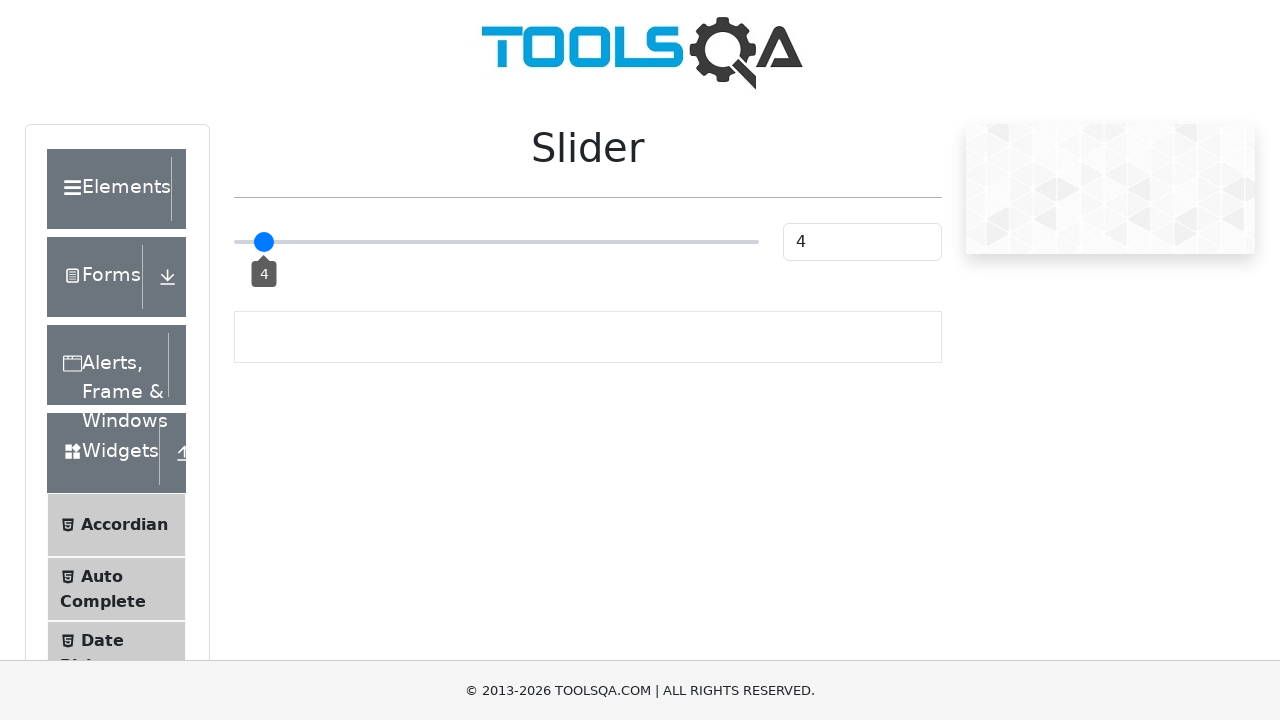

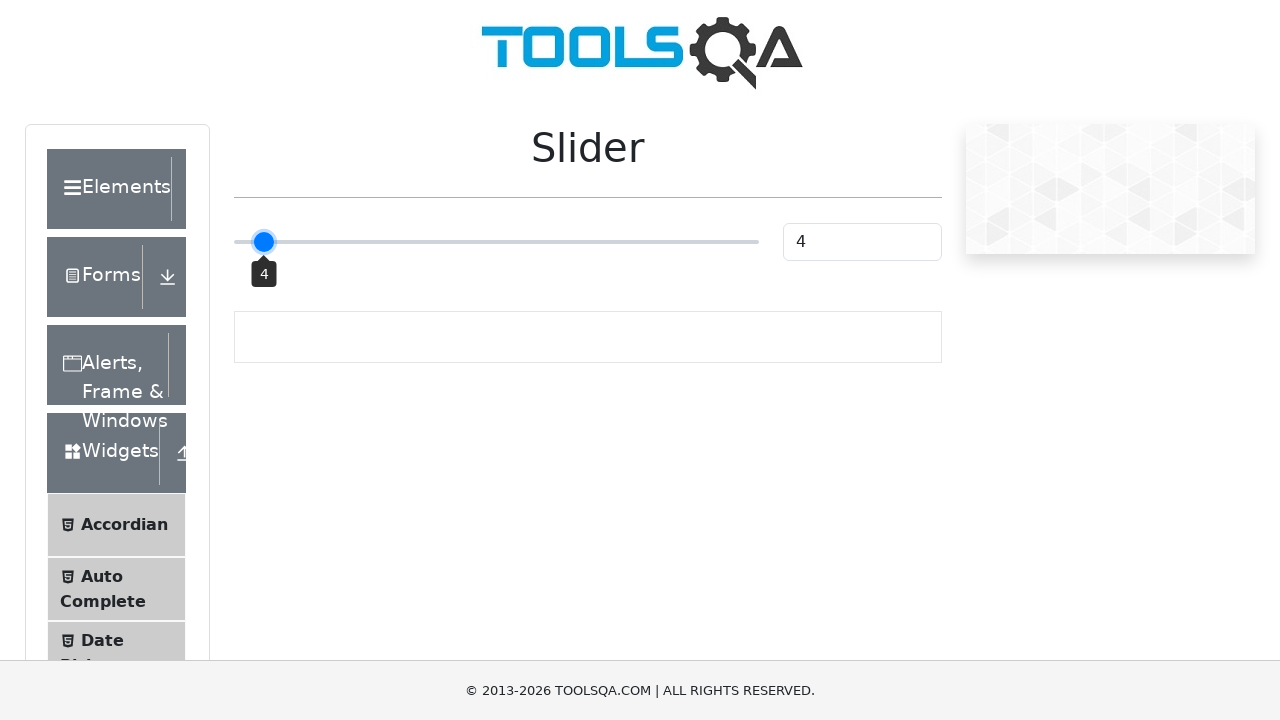